Tests that the counter displays the current number of todo items

Starting URL: https://demo.playwright.dev/todomvc

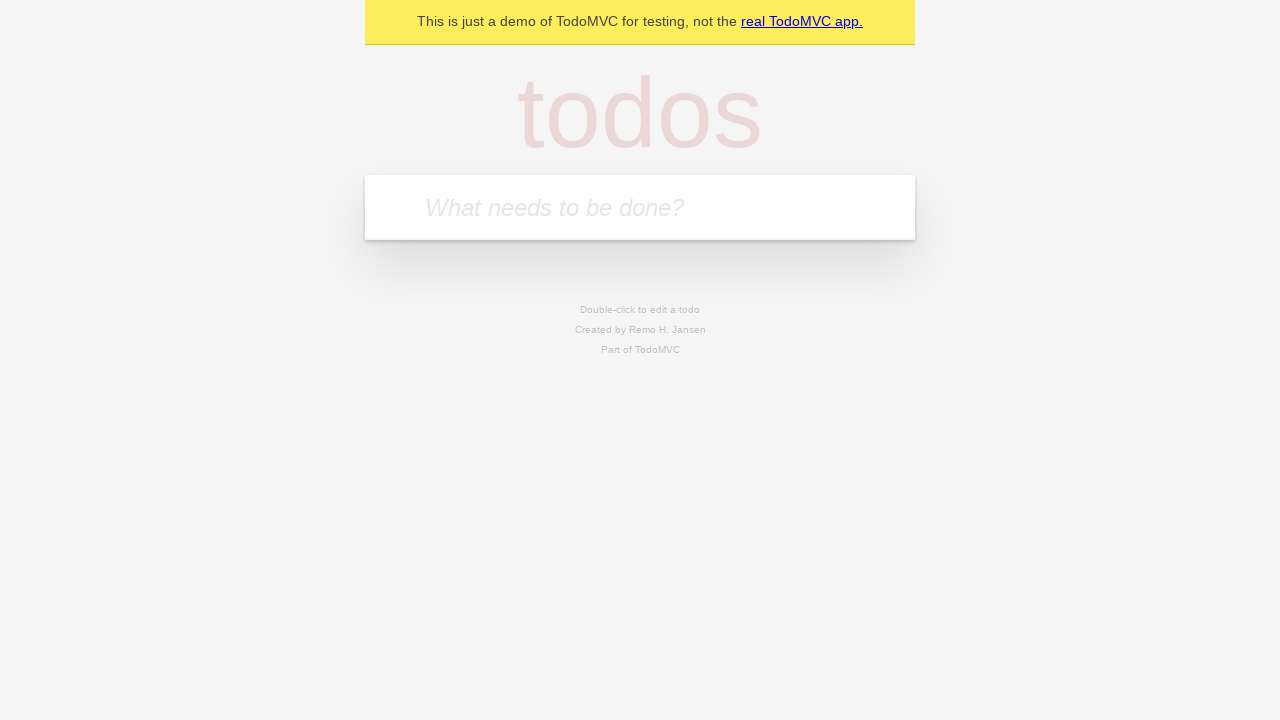

Located the 'What needs to be done?' input field
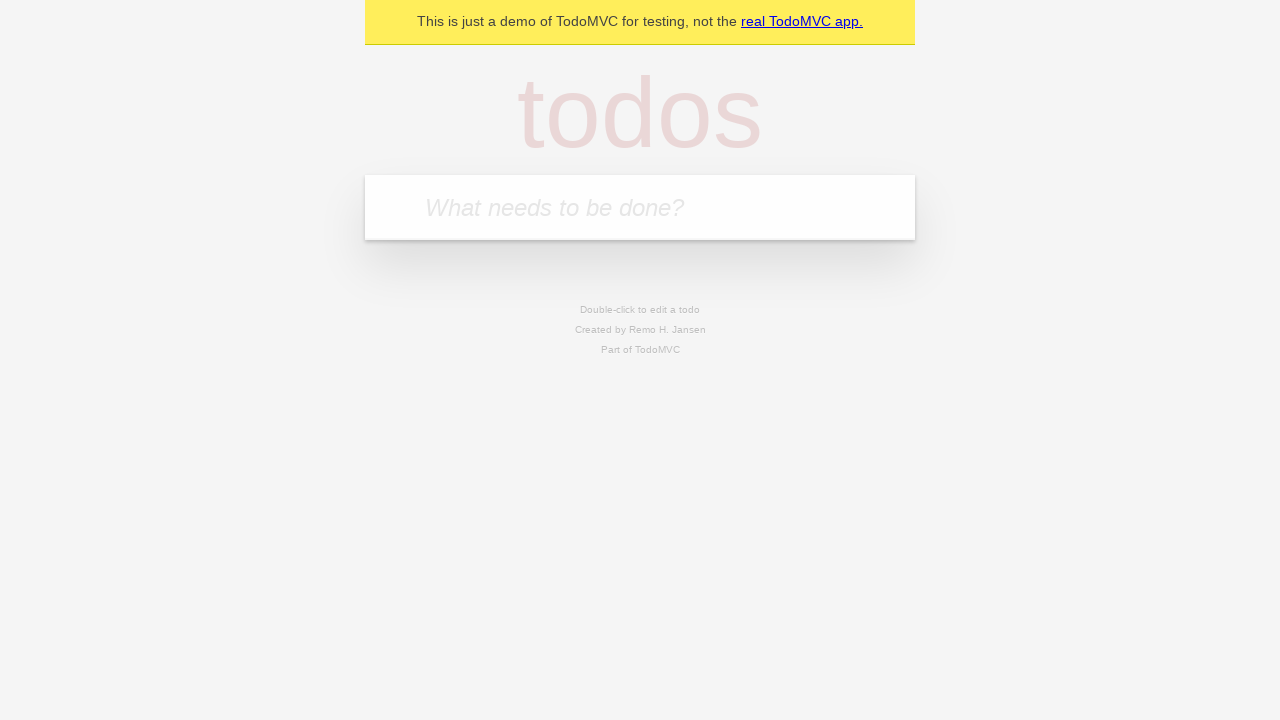

Filled input field with 'buy some cheese' on internal:attr=[placeholder="What needs to be done?"i]
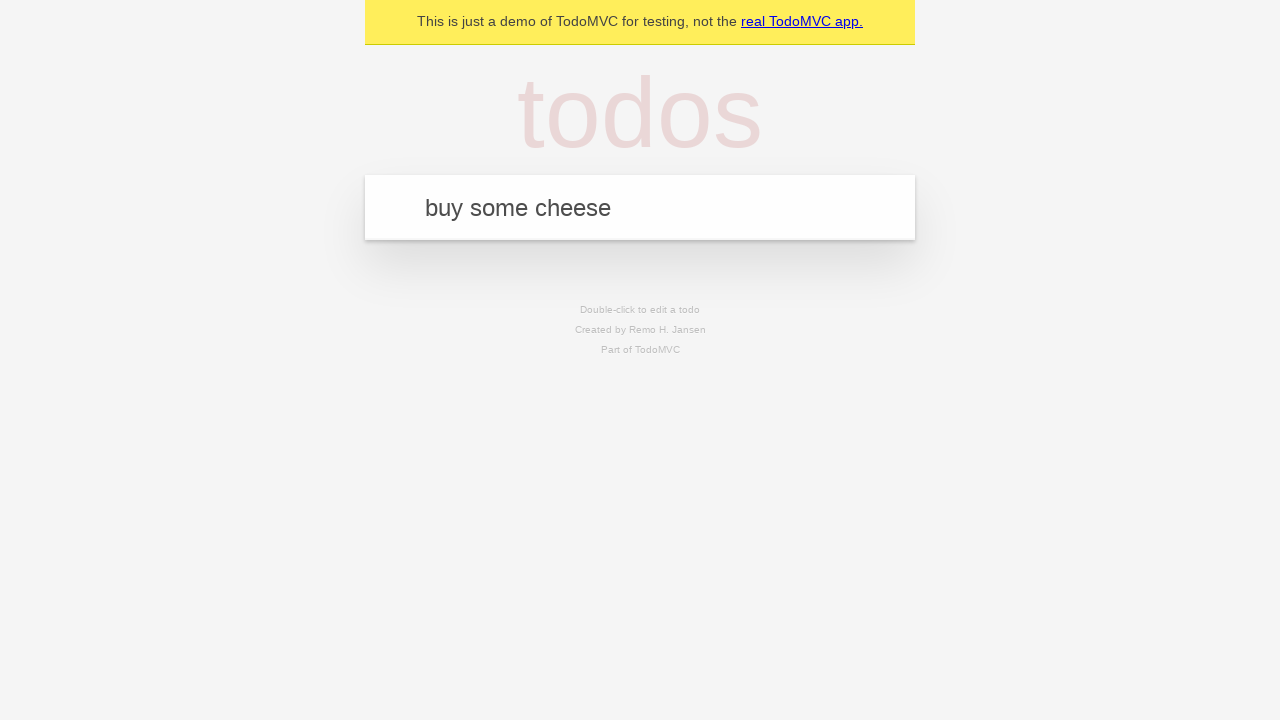

Pressed Enter to create first todo item on internal:attr=[placeholder="What needs to be done?"i]
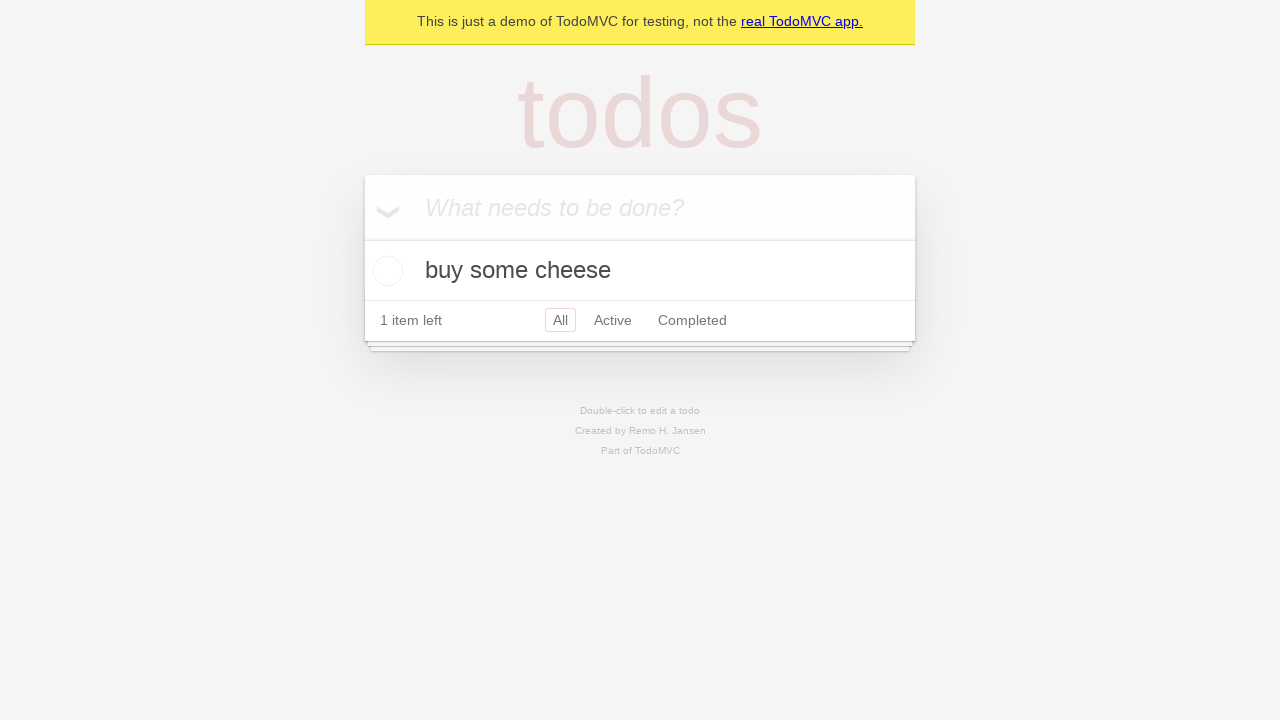

Todo counter element appeared, showing first item created
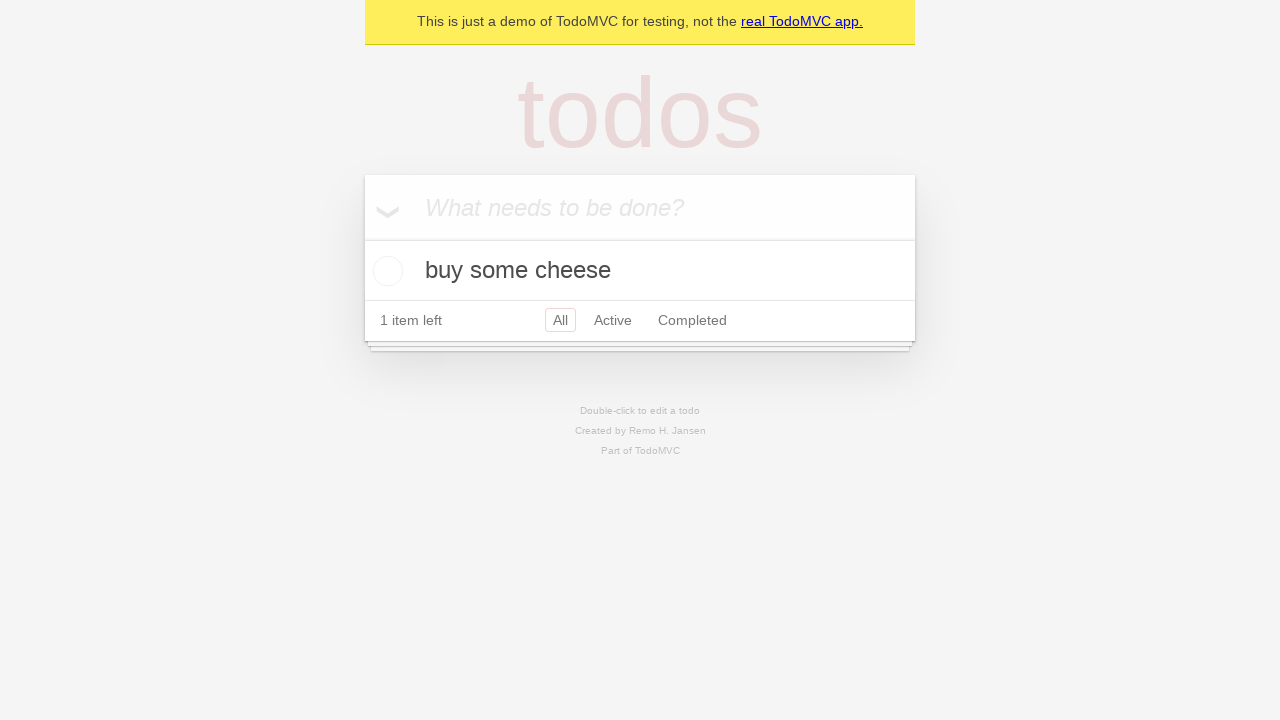

Filled input field with 'feed the cat' on internal:attr=[placeholder="What needs to be done?"i]
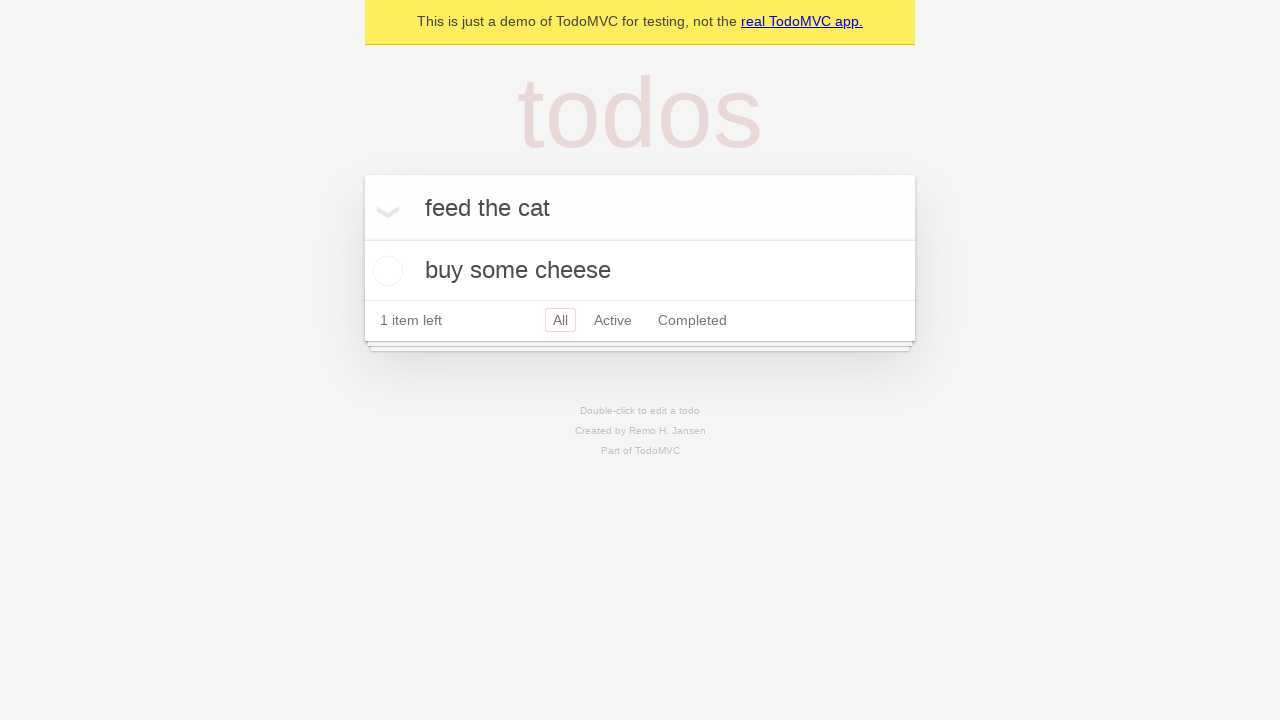

Pressed Enter to create second todo item on internal:attr=[placeholder="What needs to be done?"i]
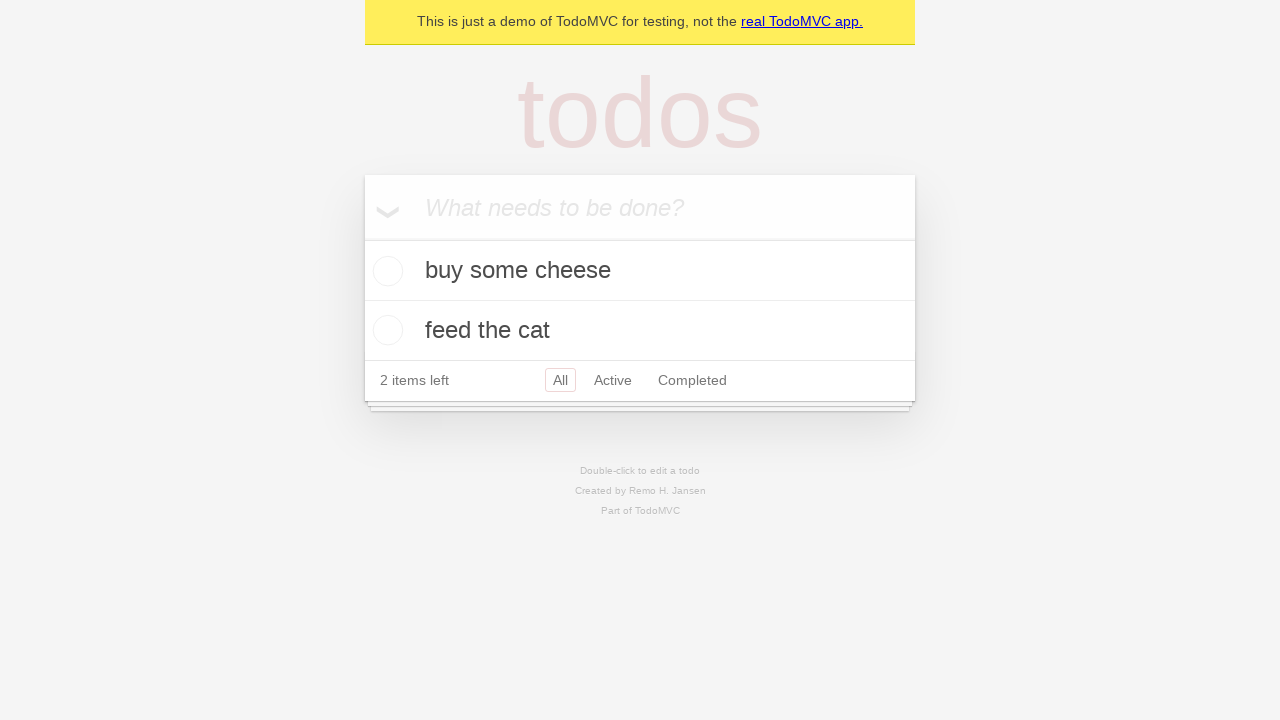

Todo counter updated to reflect 2 items
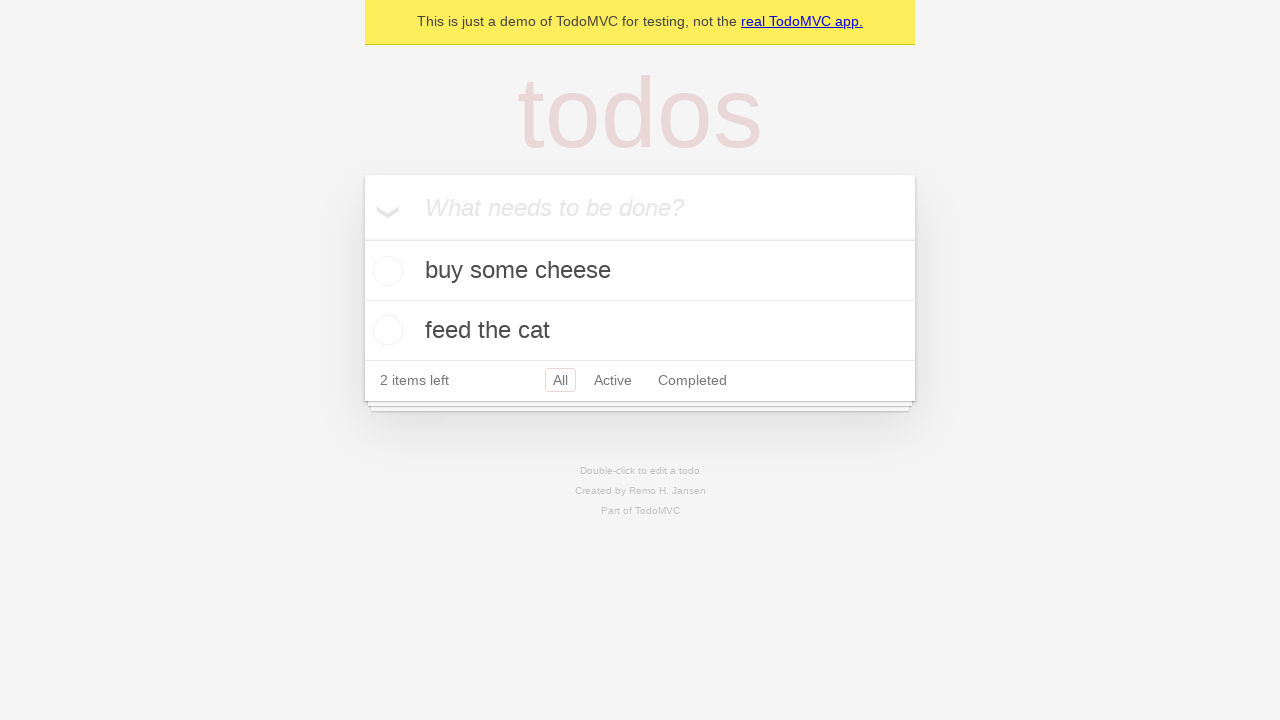

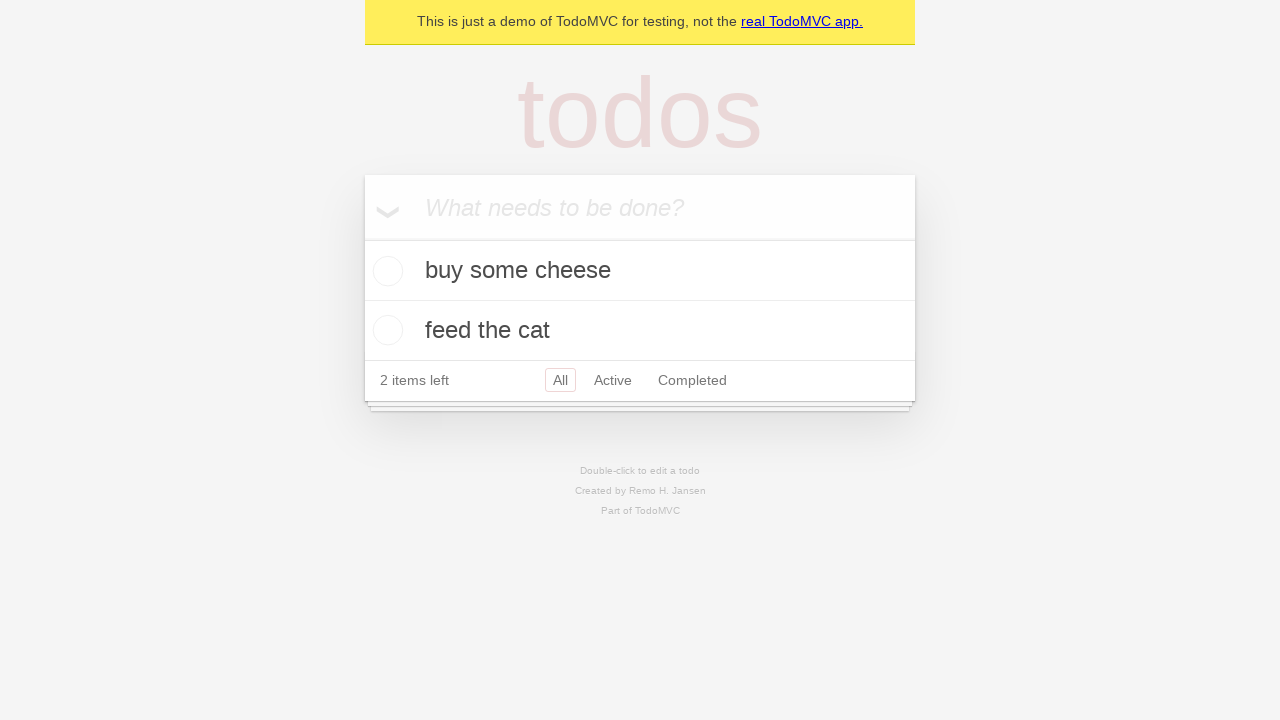